Tests password recovery form by entering a valid email format that is not registered in the system, and verifying the appropriate error message appears.

Starting URL: http://testgrade.sfedu.ru/remind

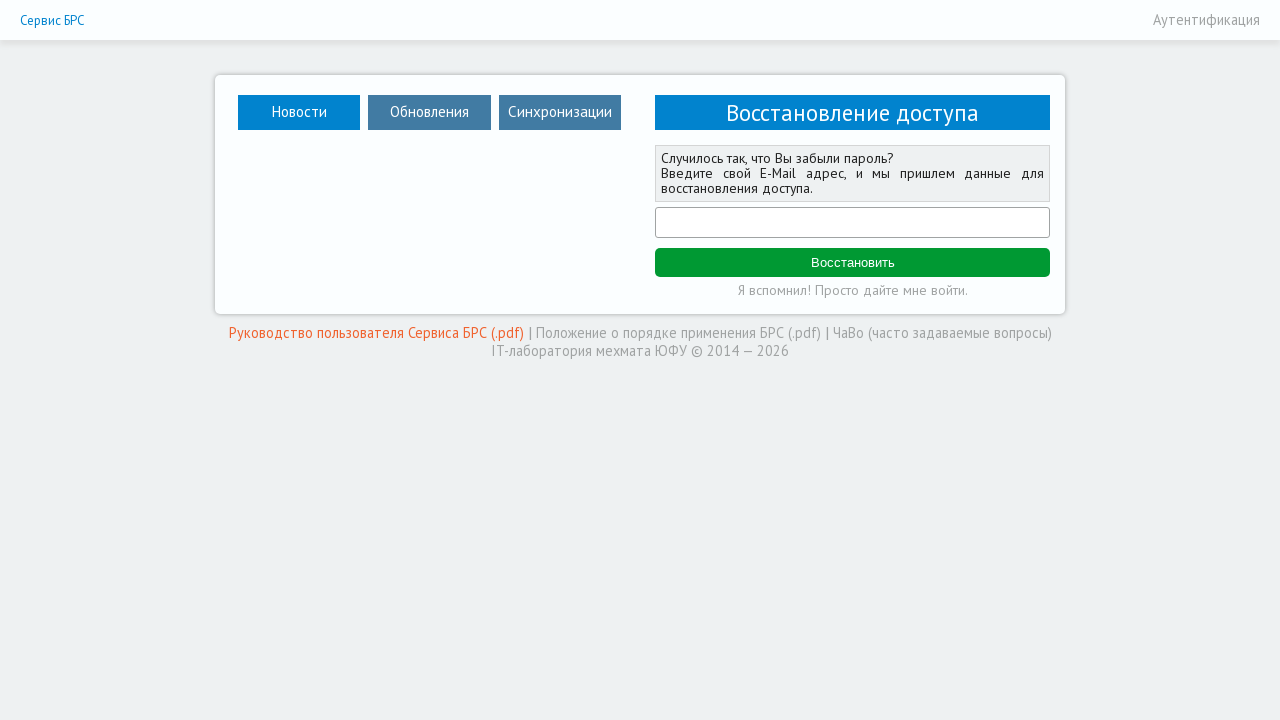

Email field became visible
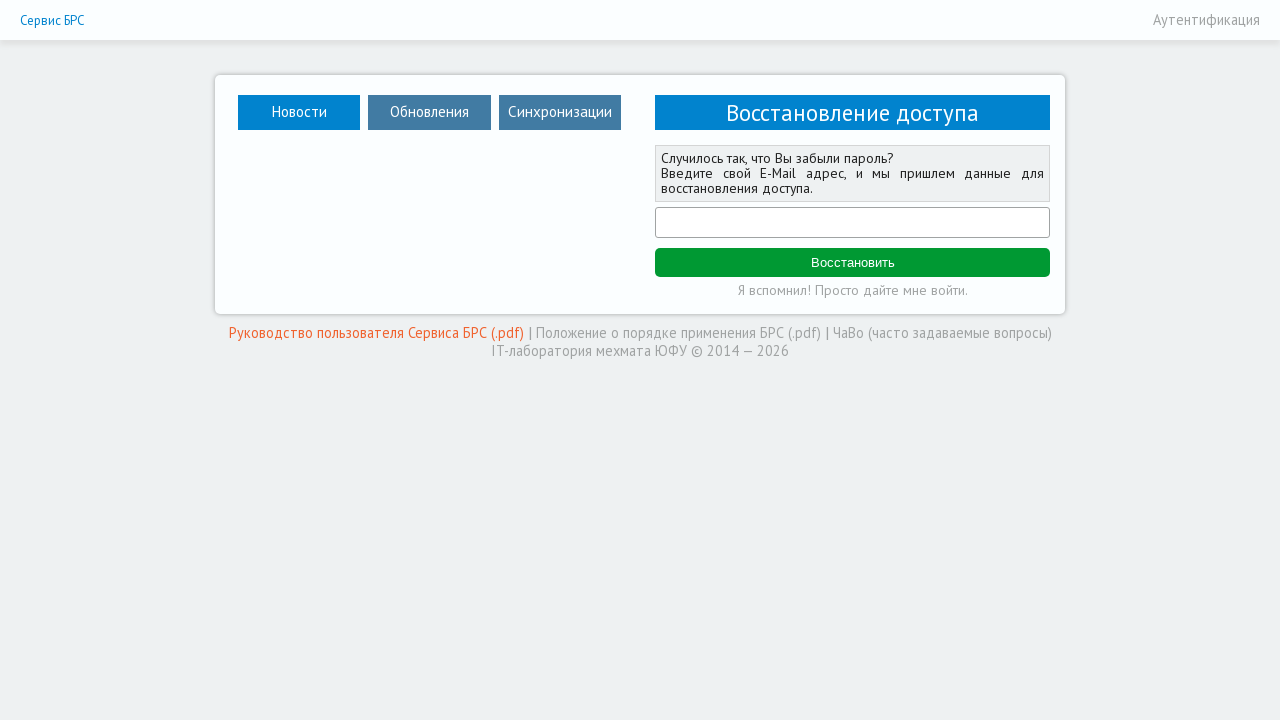

Filled email field with unregistered email '123@mail.ru' on #email
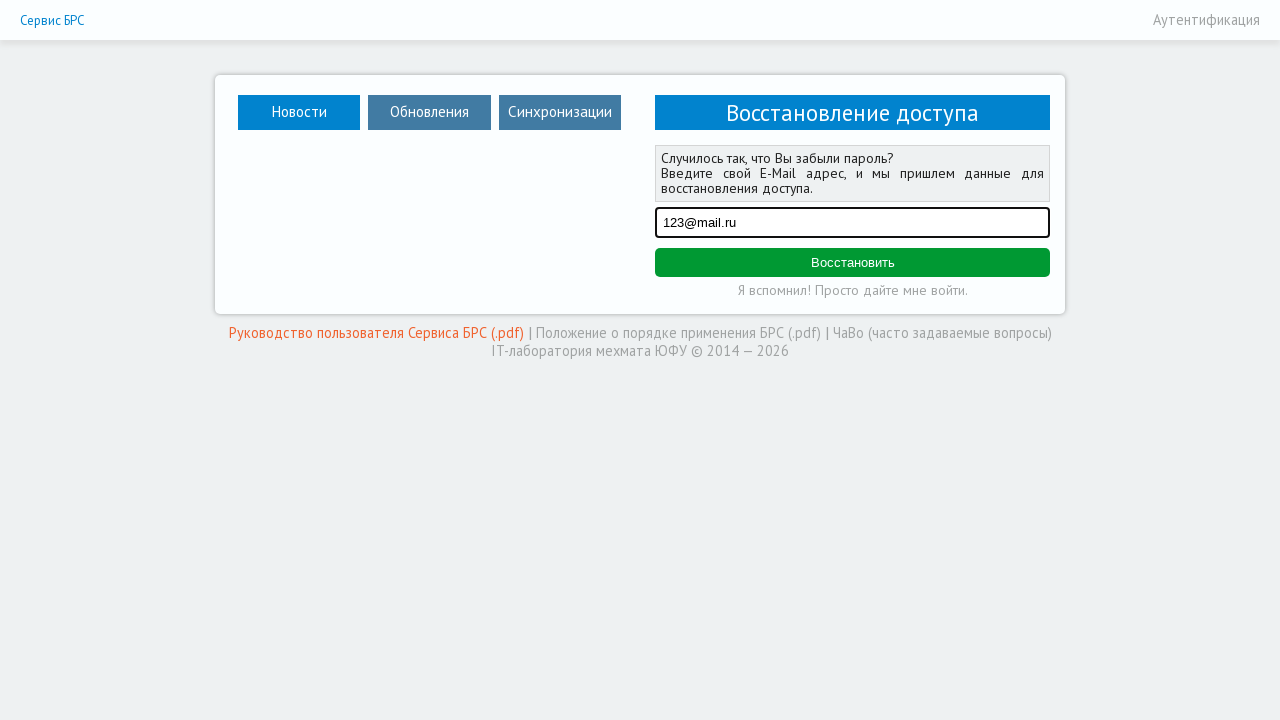

Clicked remind/submit button to request password recovery at (852, 263) on #remind
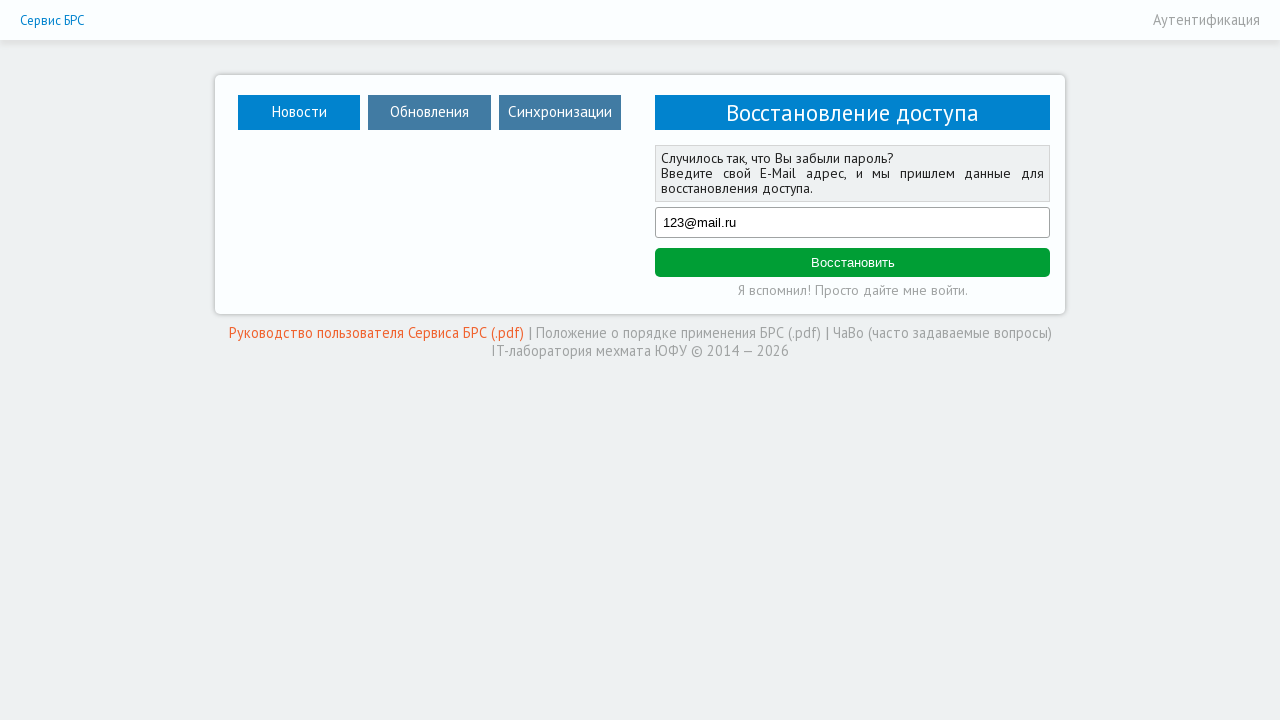

Error message appeared for unregistered email
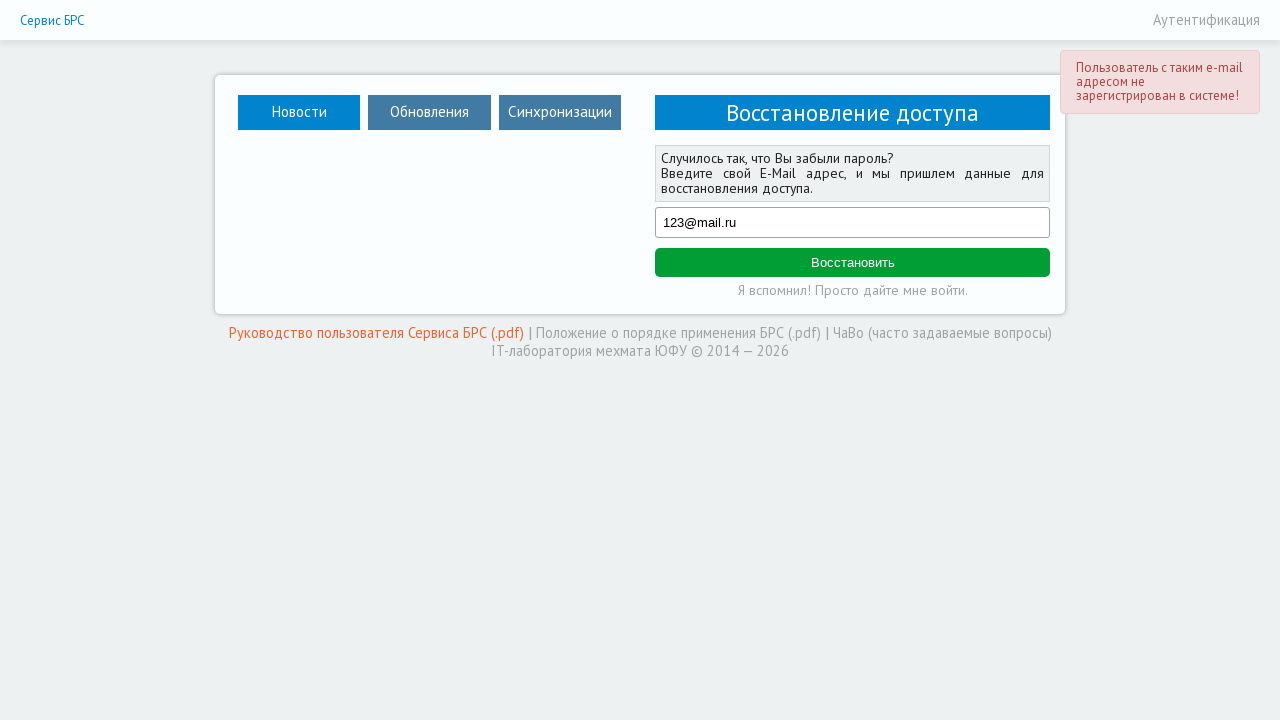

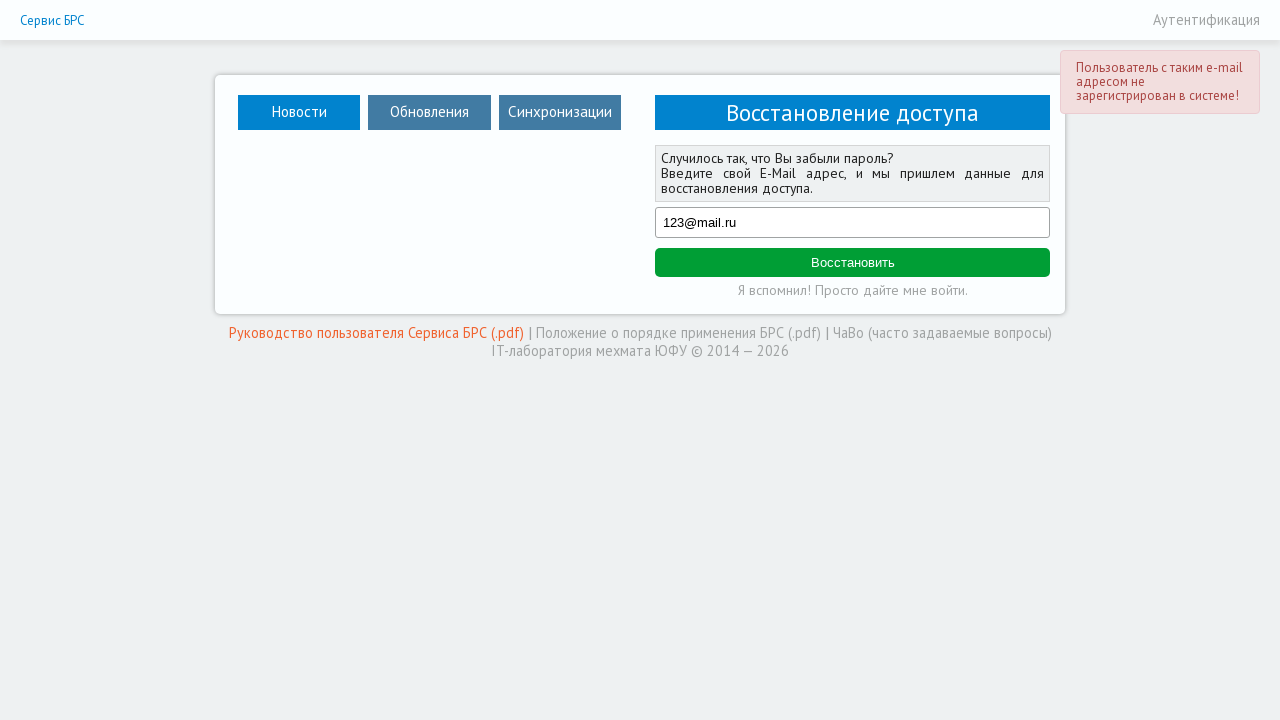